Tests clicking the Add Element button with force option enabled

Starting URL: https://the-internet.herokuapp.com/add_remove_elements/

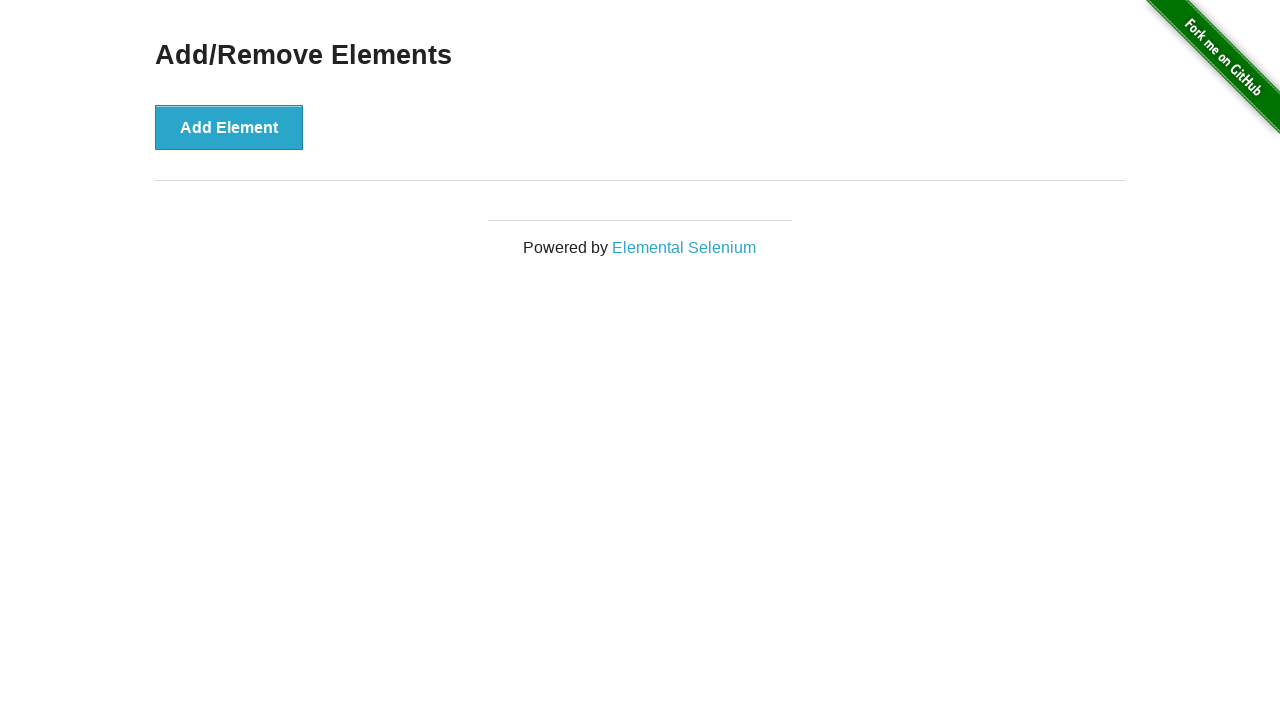

Waited for page to fully load (networkidle state)
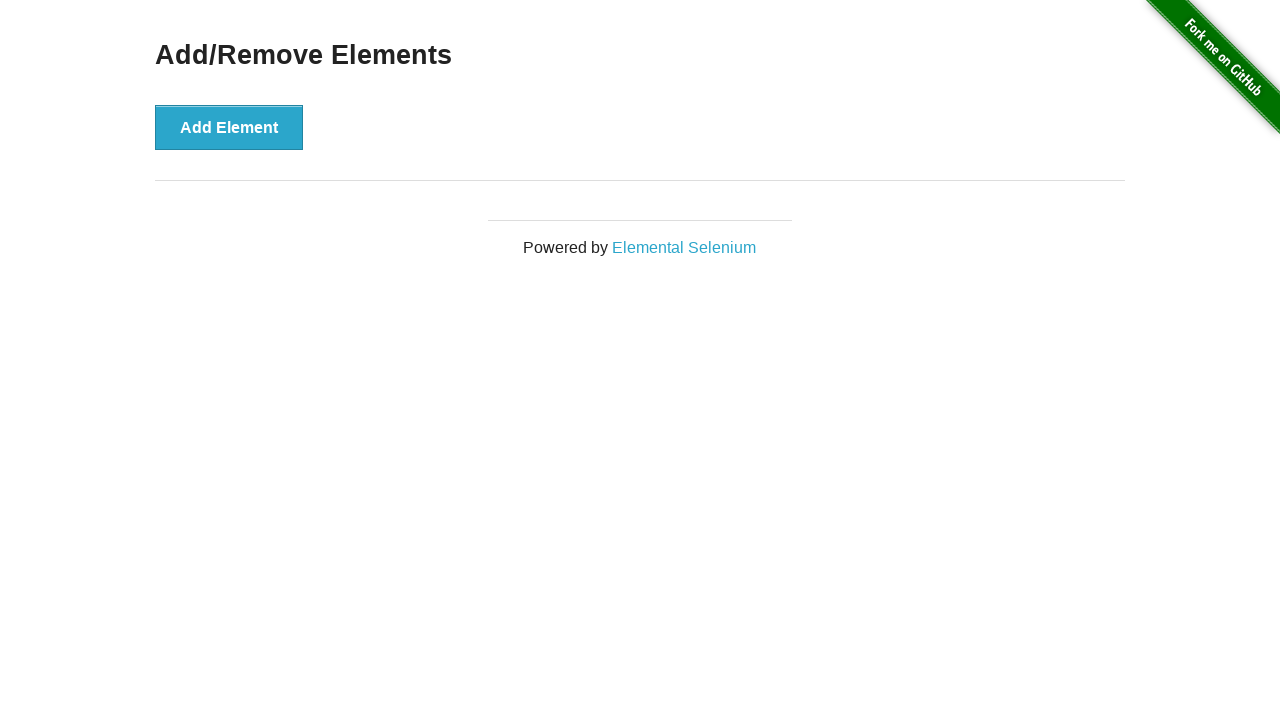

Clicked Add Element button with force option enabled at (229, 127) on button >> internal:has-text="Add Element"i
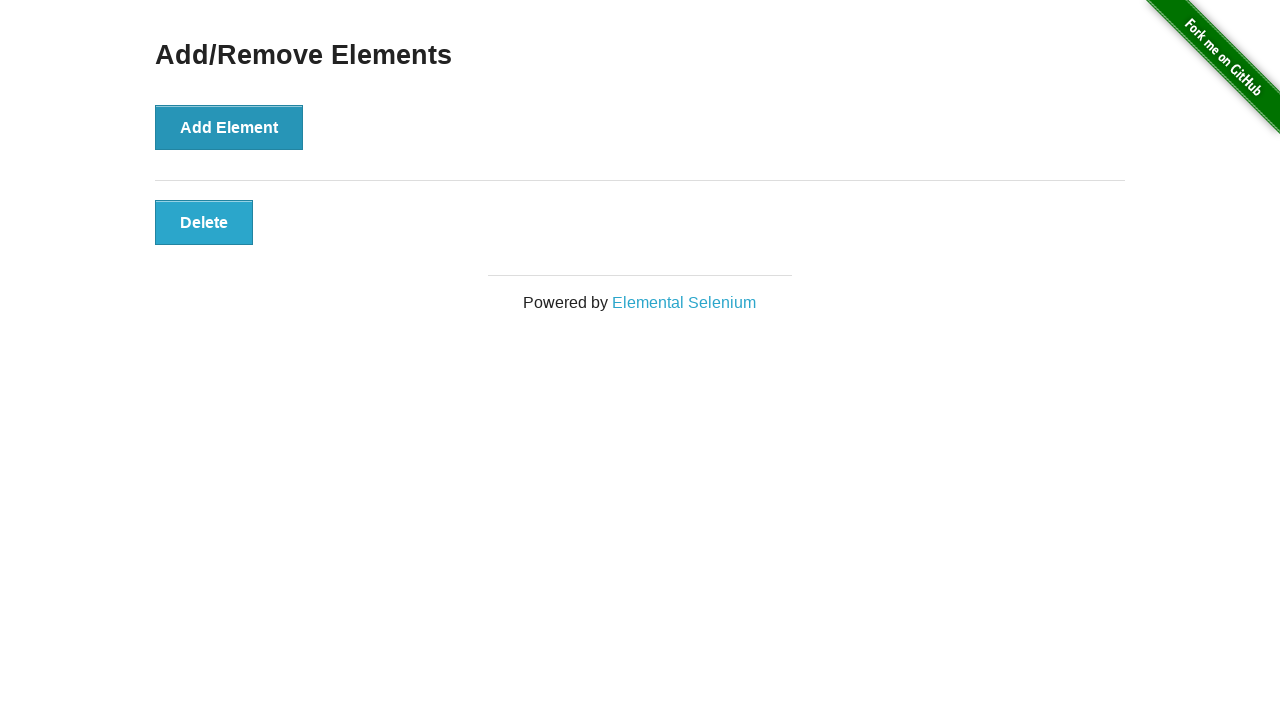

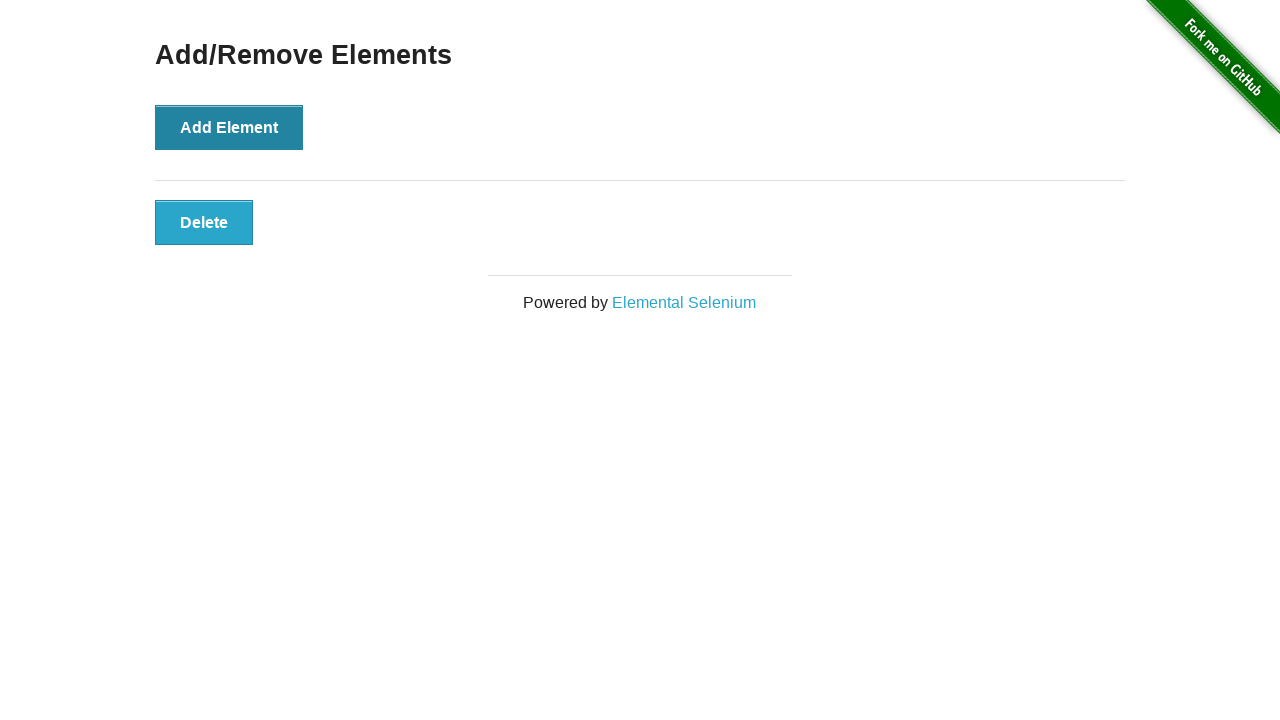